Navigates to a GitHub profile page to verify it loads successfully

Starting URL: https://github.com/Sumit021995/

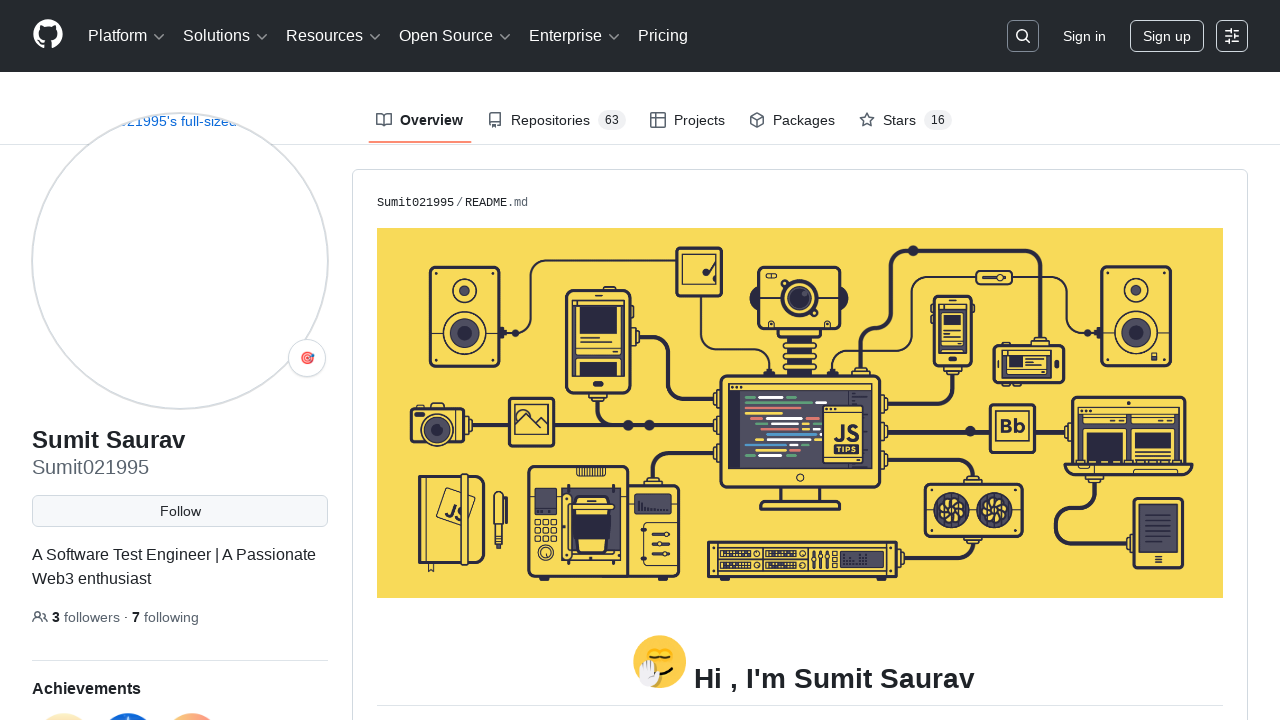

Waited for GitHub profile page to load completely (networkidle)
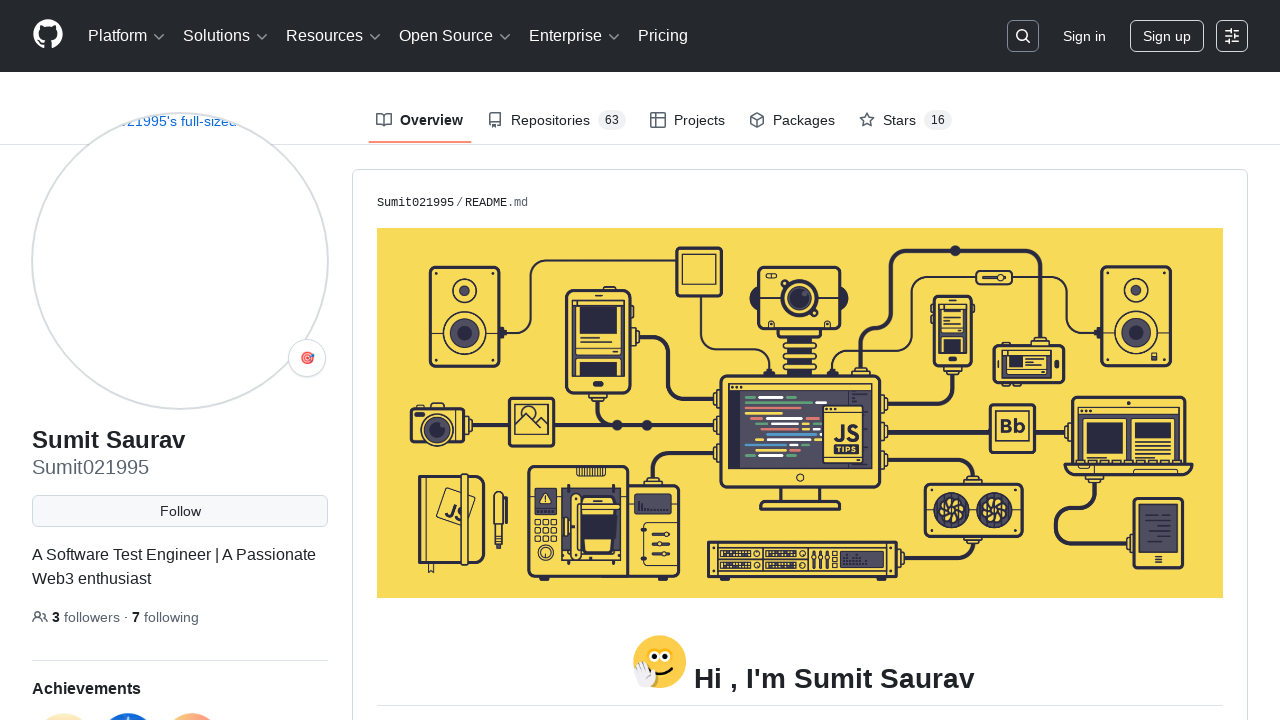

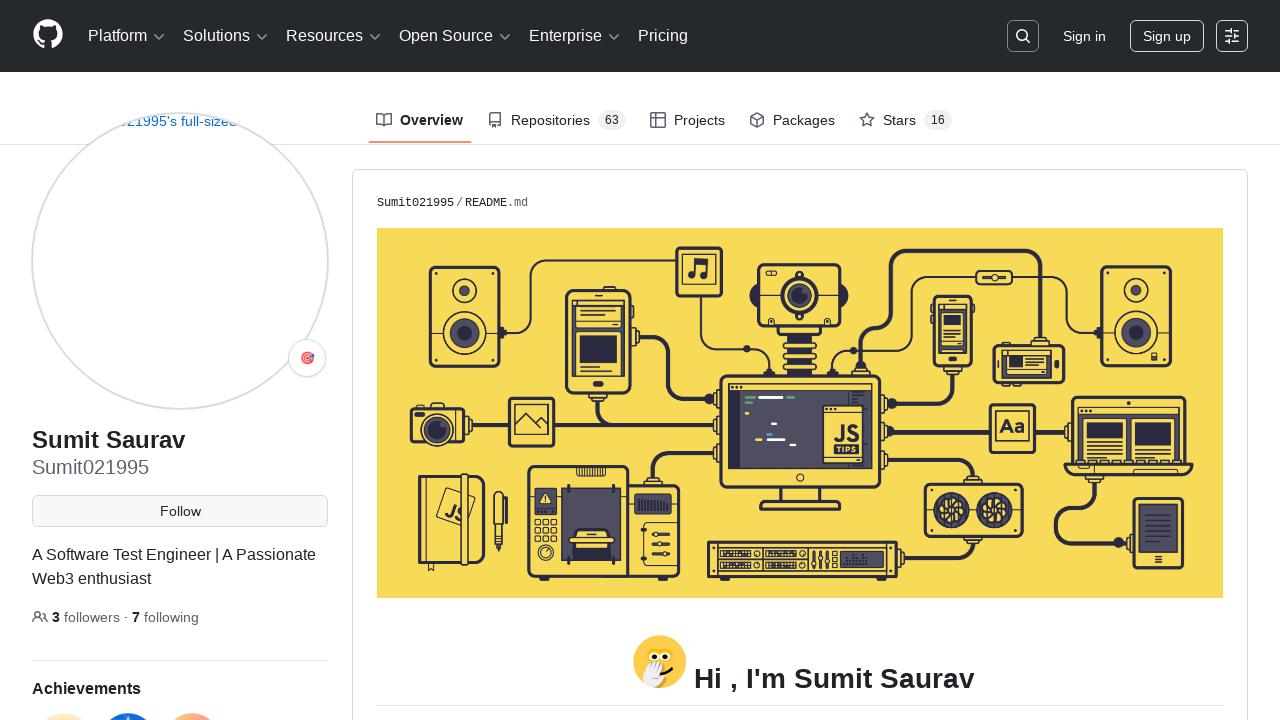